Navigates to Selenium downloads page, scrolls to the bottom to find an element with mail icon, and clicks it

Starting URL: http://www.seleniumhq.org/download/

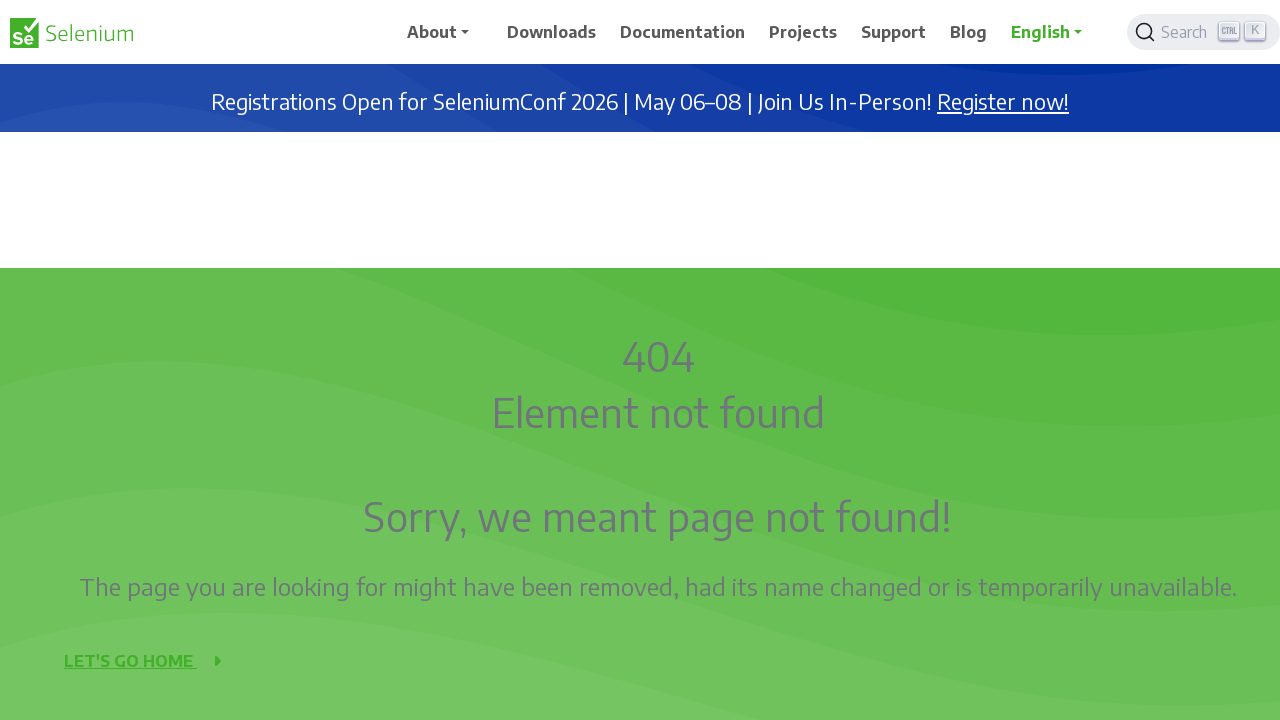

Navigated to Selenium downloads page
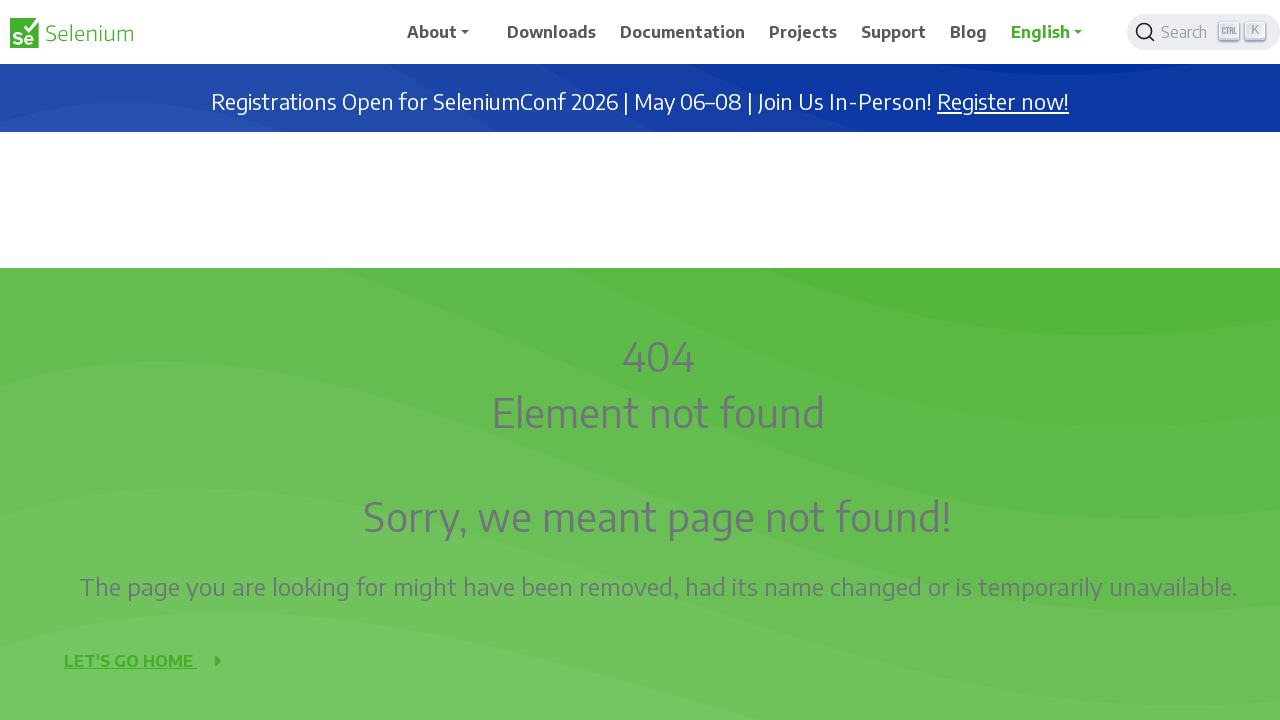

Located mail icon element
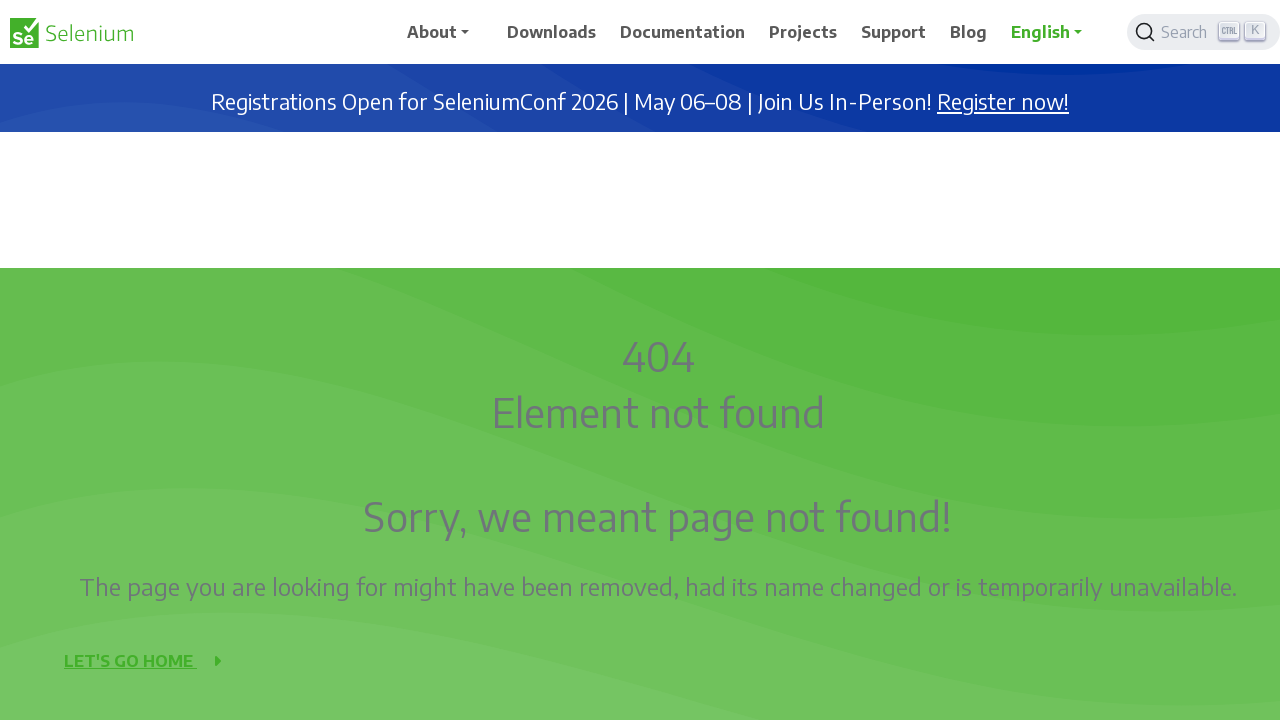

Scrolled to bottom of page to reveal mail icon
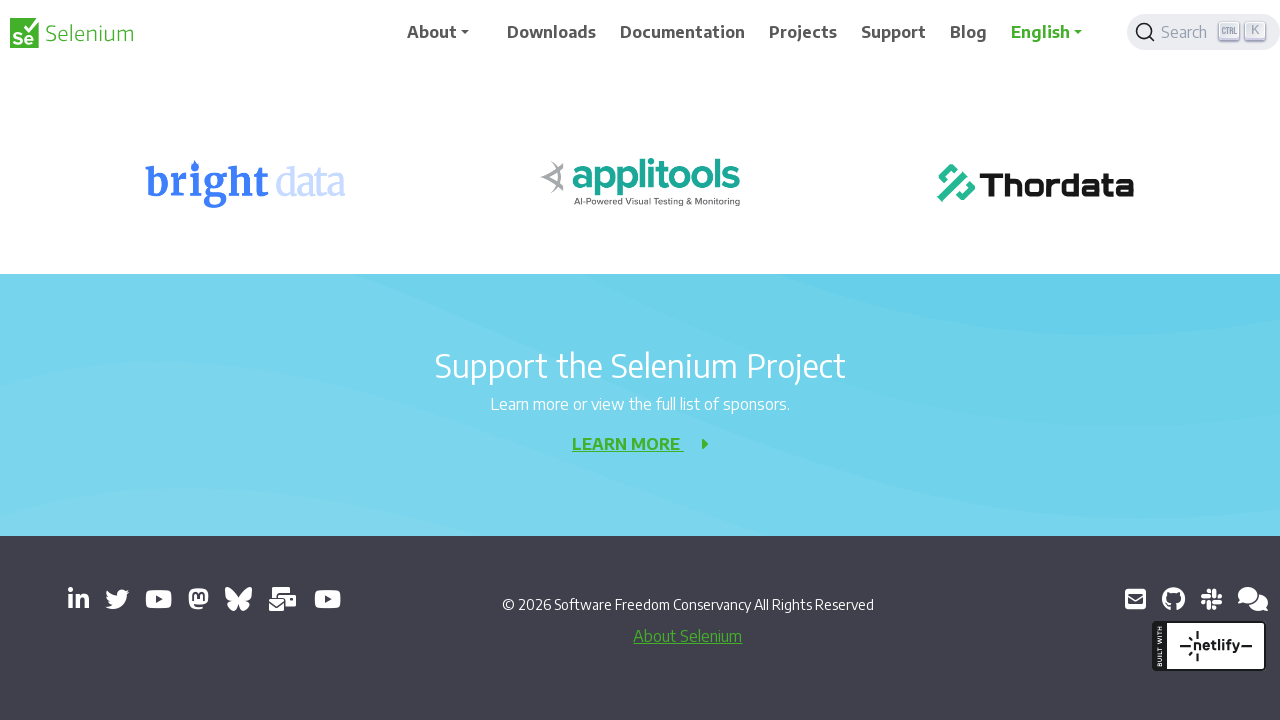

Clicked the mail icon element at (283, 599) on xpath=//*[@class='fas fa-mail-bulk']
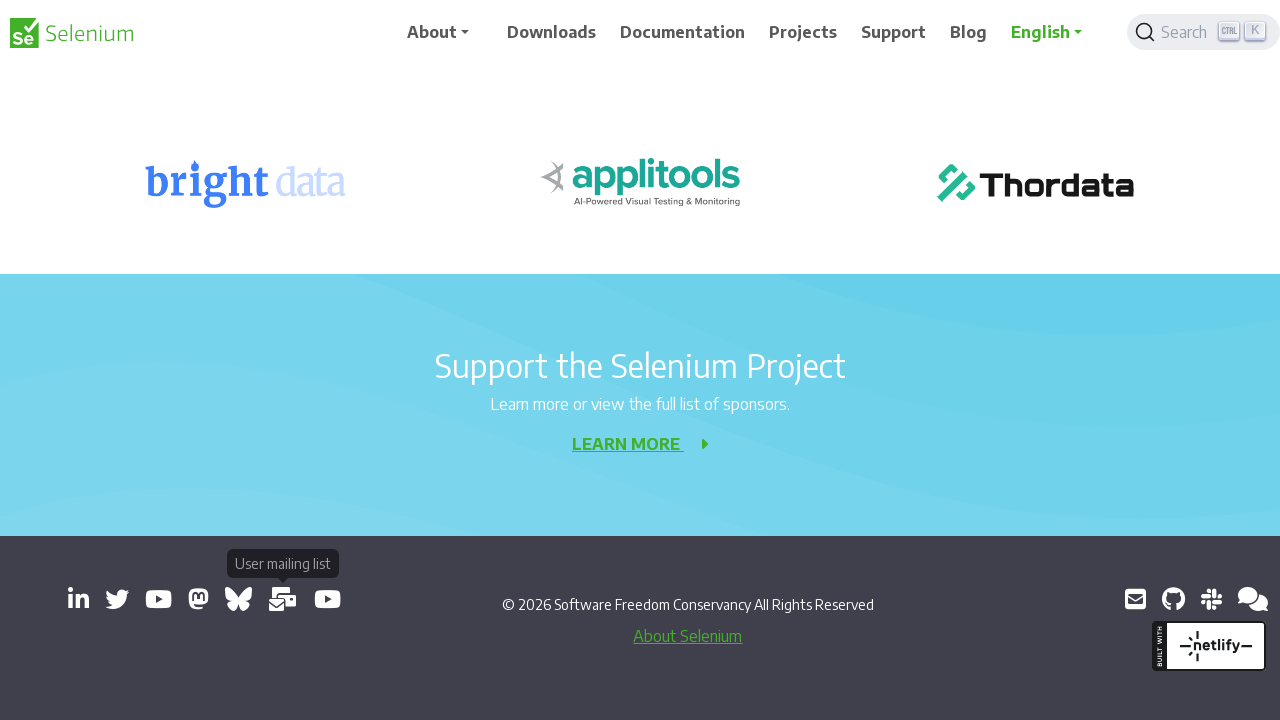

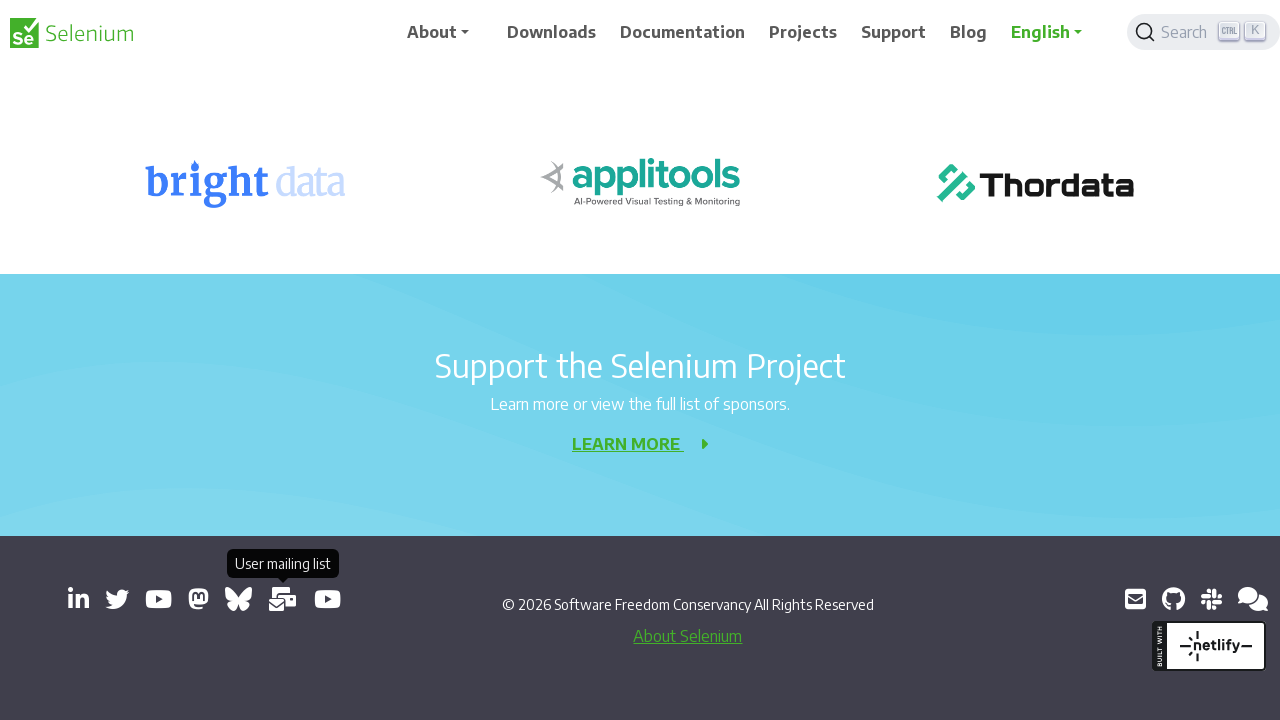